Tests waiting for an element to become clickable on a UI study page before clicking it

Starting URL: https://vip.ceshiren.com/#/ui_study

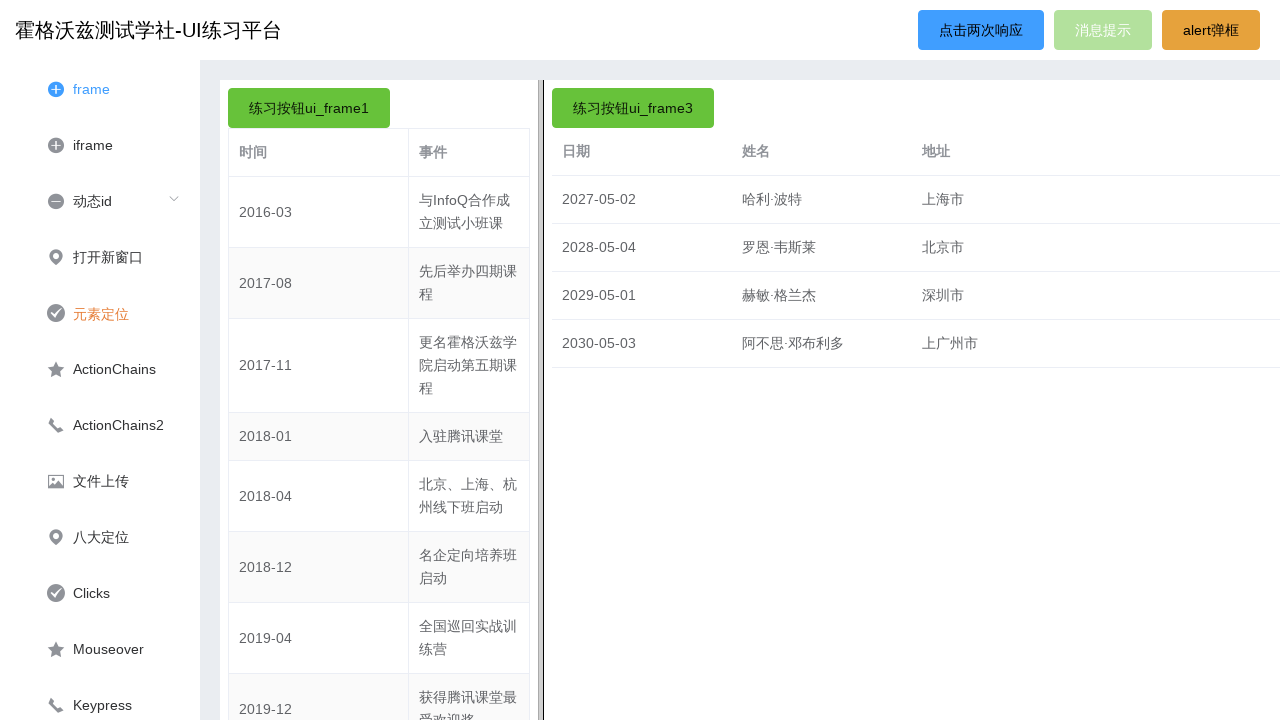

Waited for success button to be attached to the DOM
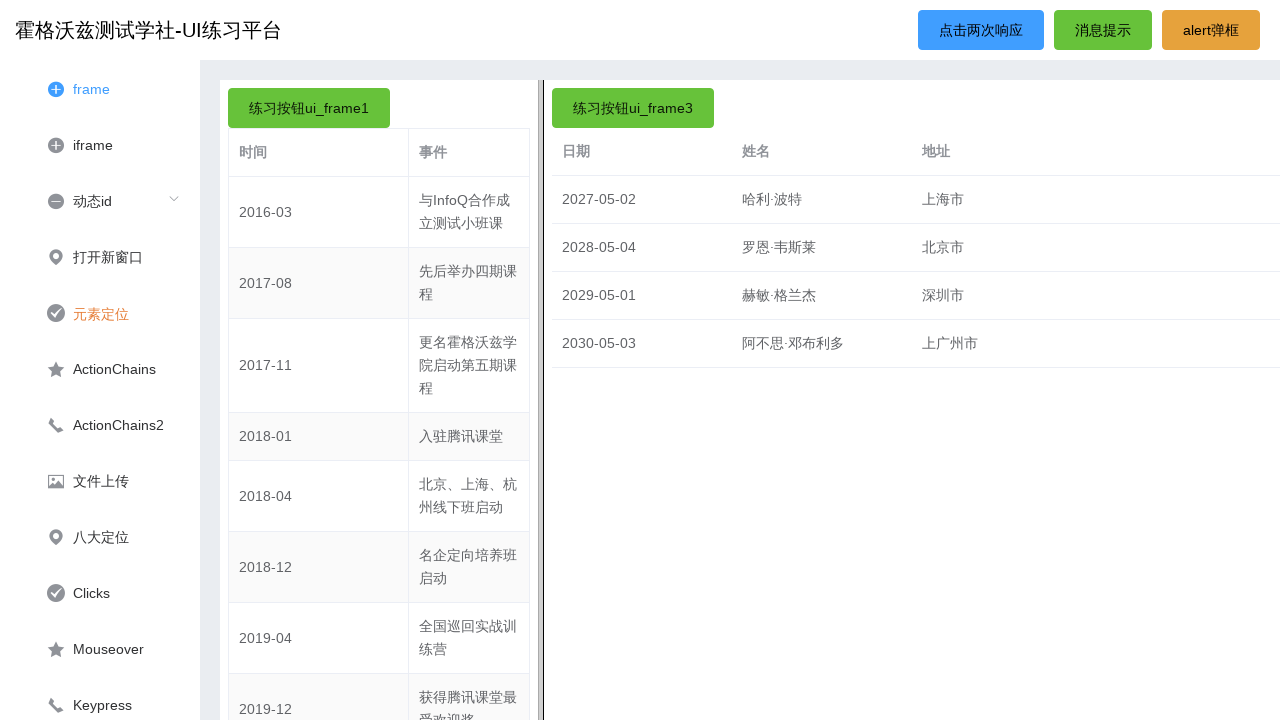

Clicked the success button at (1103, 30) on #success_btn>span
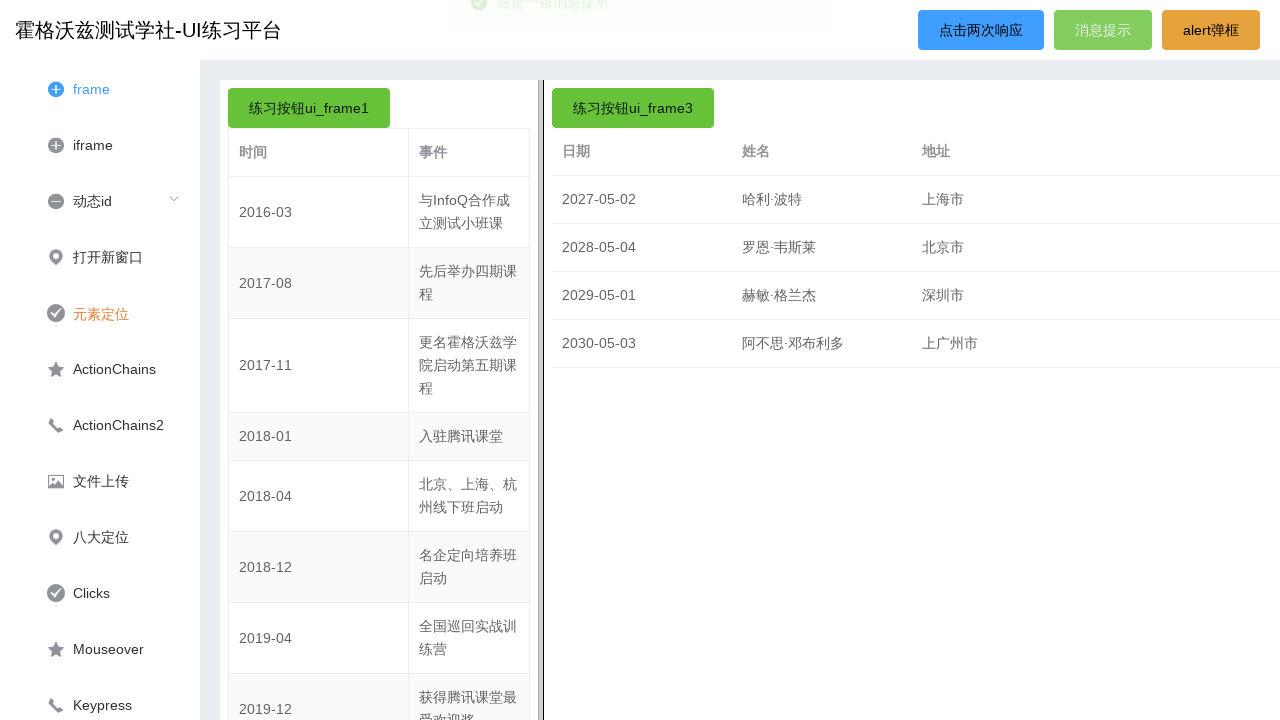

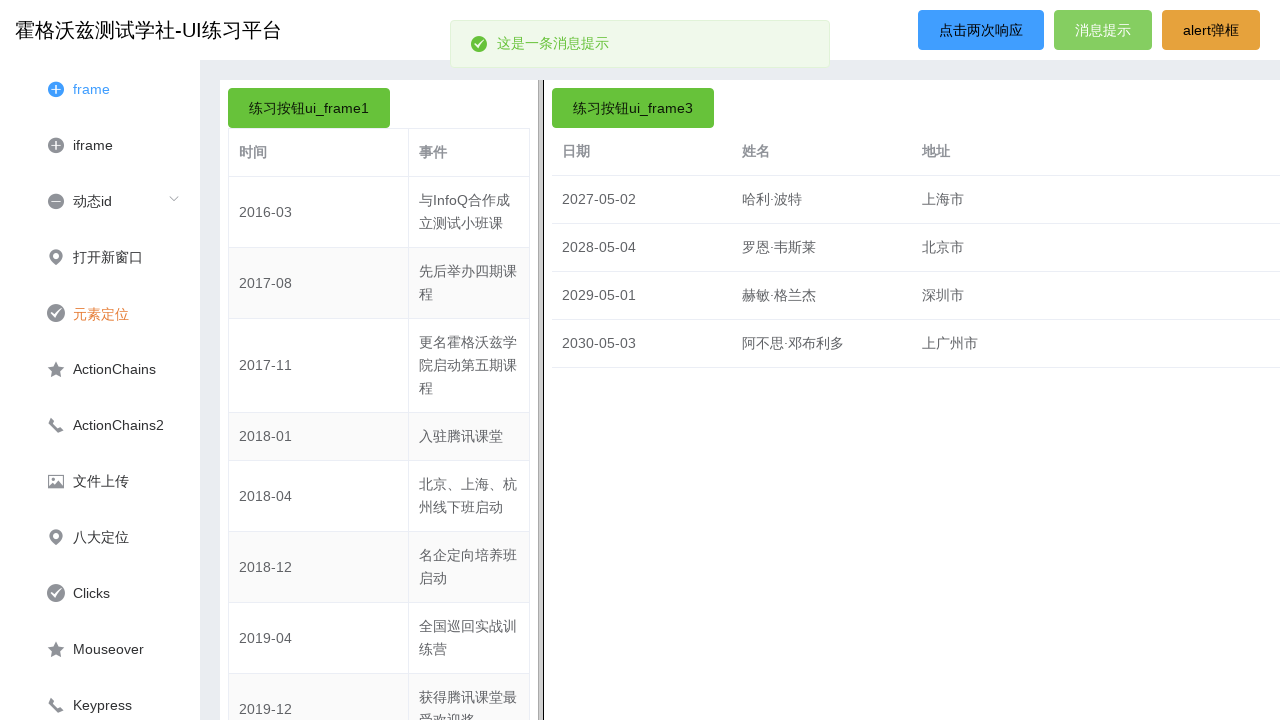